Navigates to the Blog page to access blog posts

Starting URL: https://marcogarujo.netlify.app/

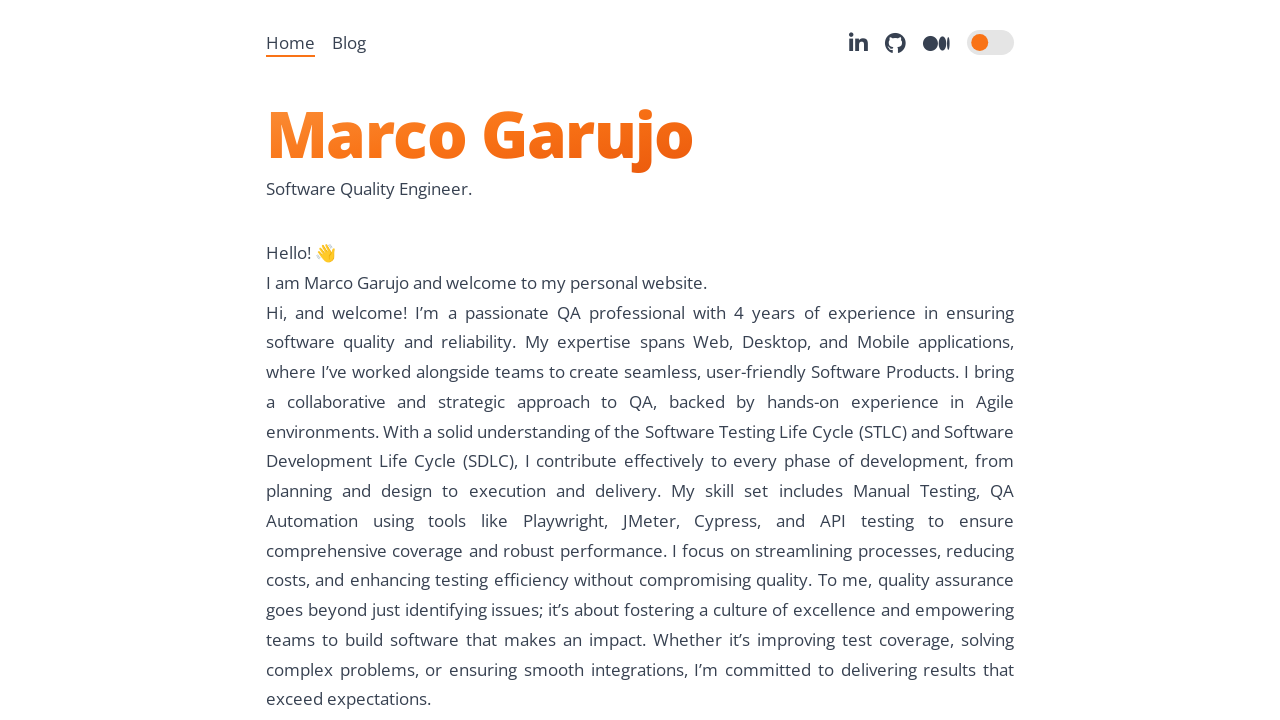

Clicked Blog navigation link at (349, 42) on internal:role=link[name="Blog"s]
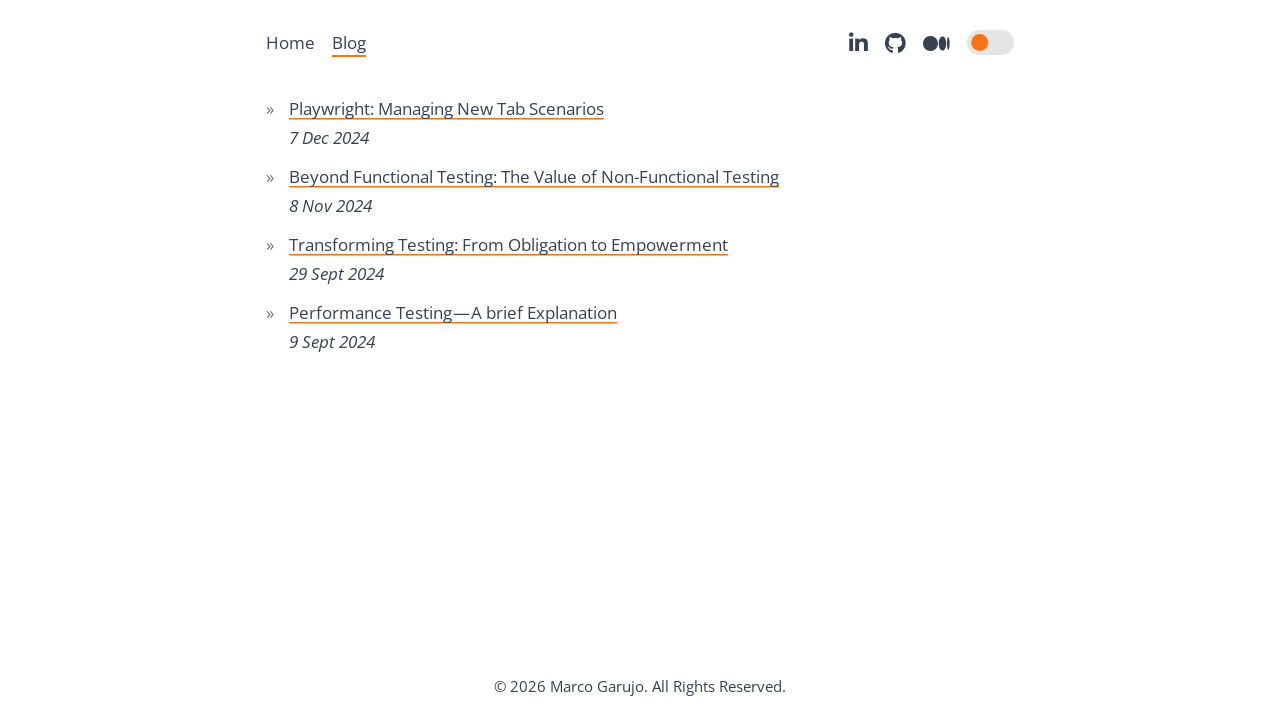

Blog posts loaded on page
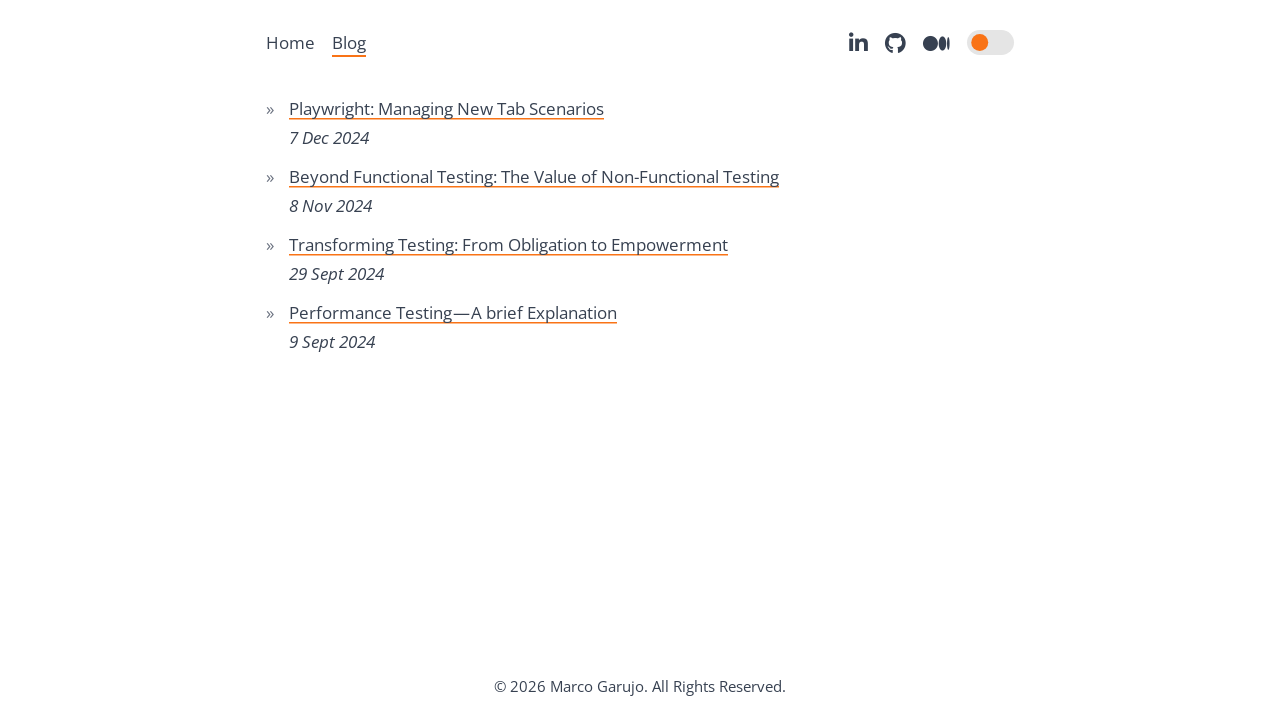

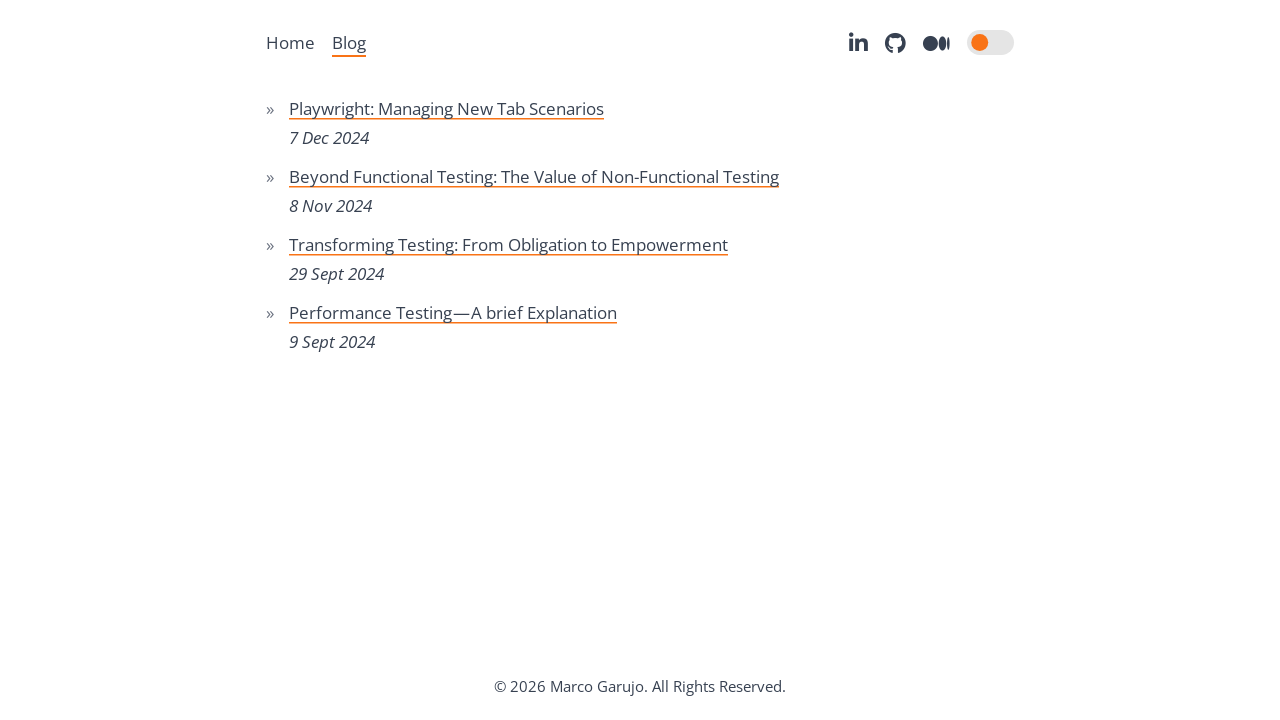